Tests mouse hover functionality on a menu item by hovering over "Main Item 2" to trigger a dropdown or submenu display

Starting URL: https://demoqa.com/menu/

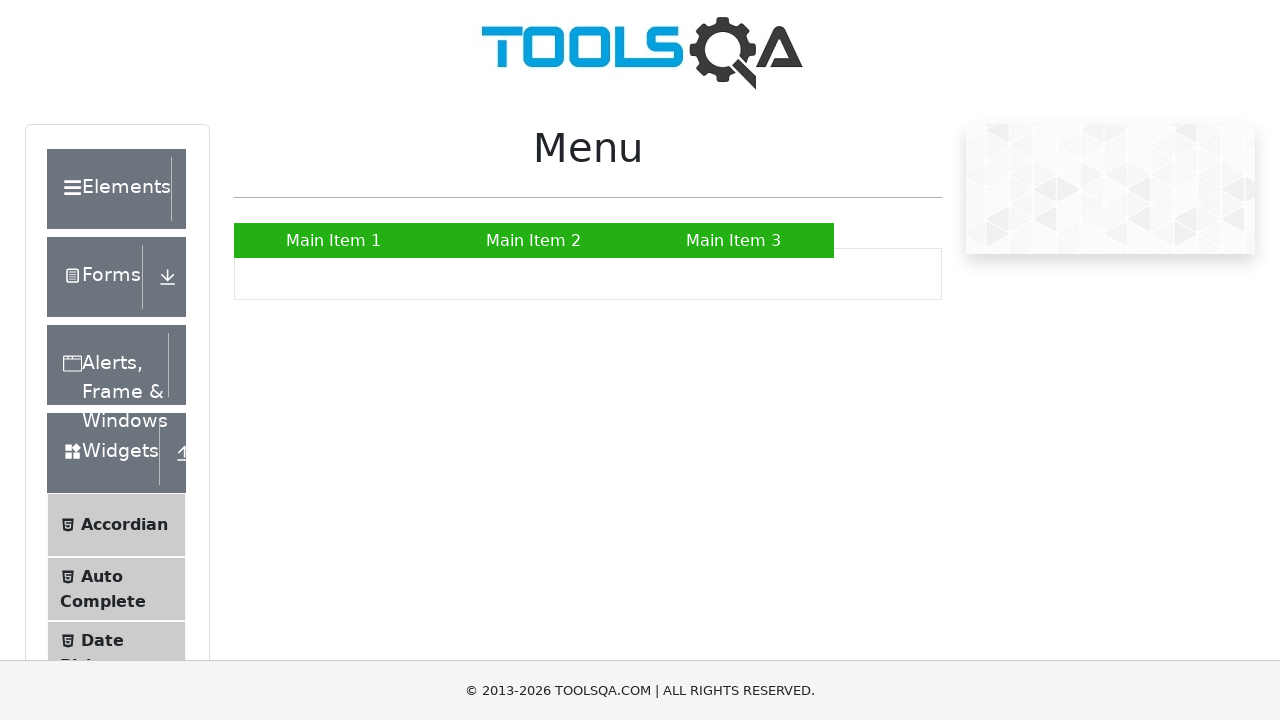

Hovered over 'Main Item 2' menu item to trigger submenu at (534, 240) on xpath=//a[text()='Main Item 2']
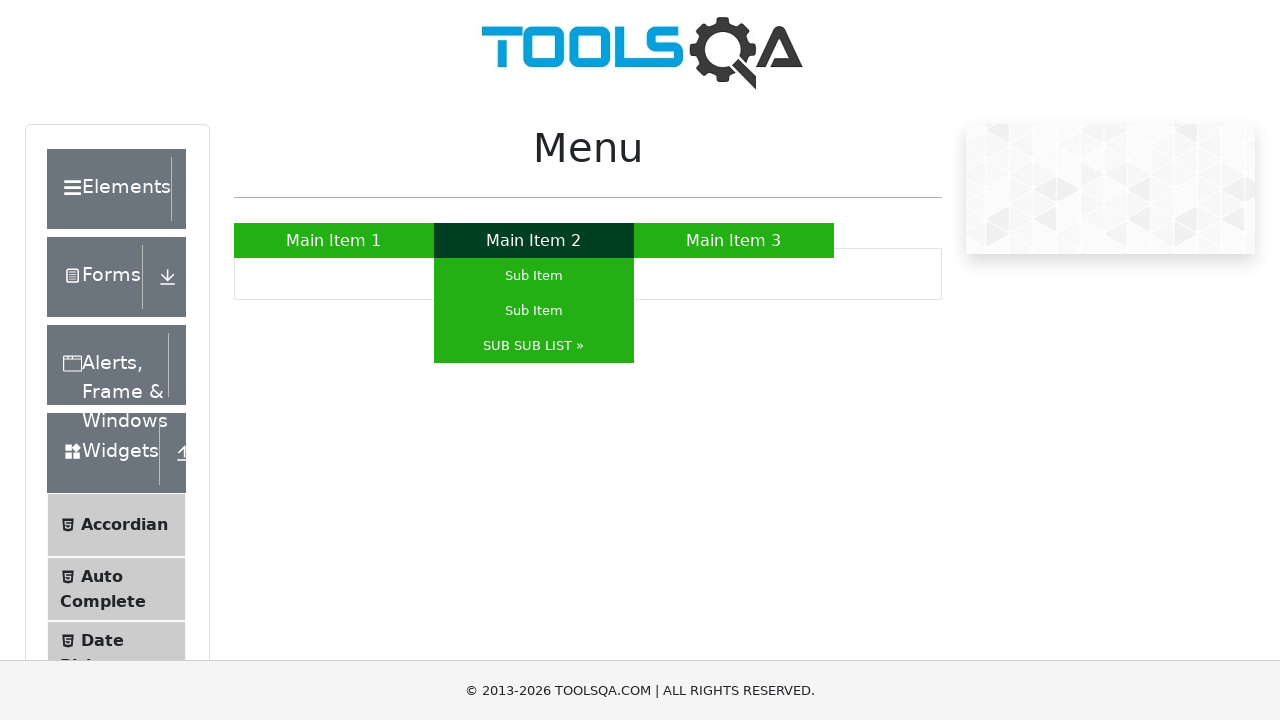

Waited 1000ms to observe the hover effect and submenu display
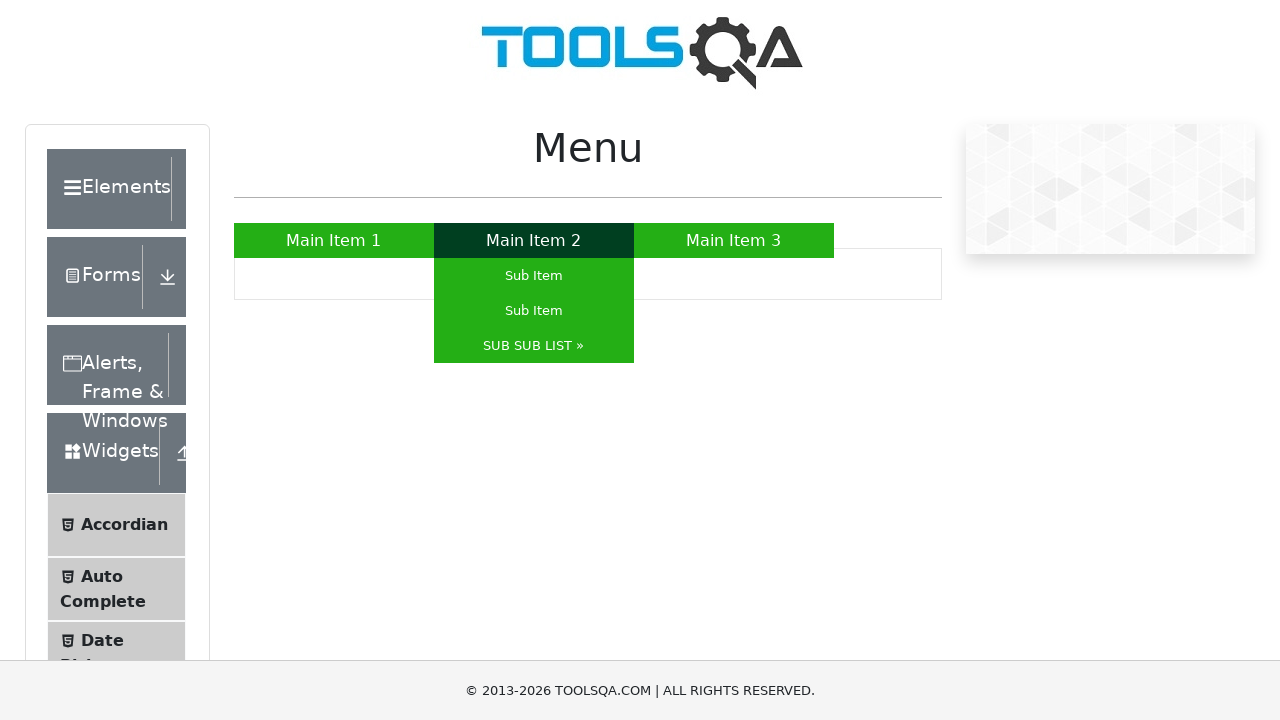

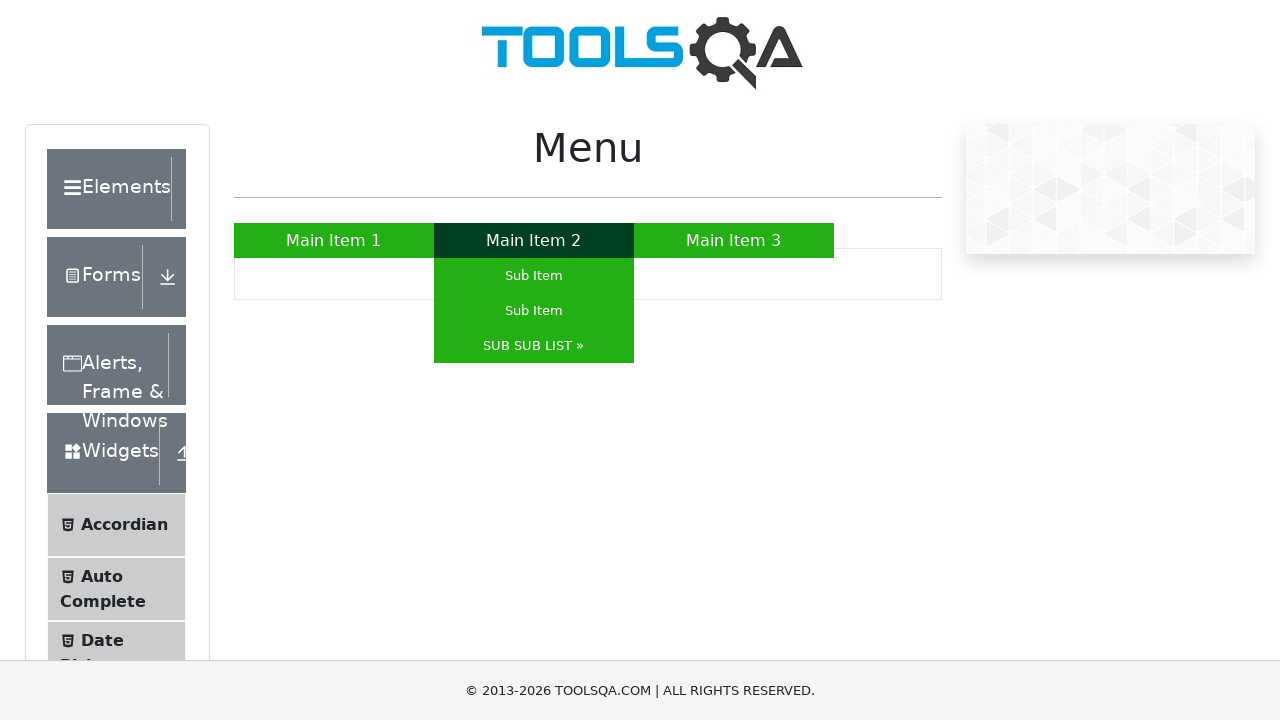